Tests selecting a checkbox element on the automation sandbox page

Starting URL: https://thefreerangetester.github.io/sandbox-automation-testing/

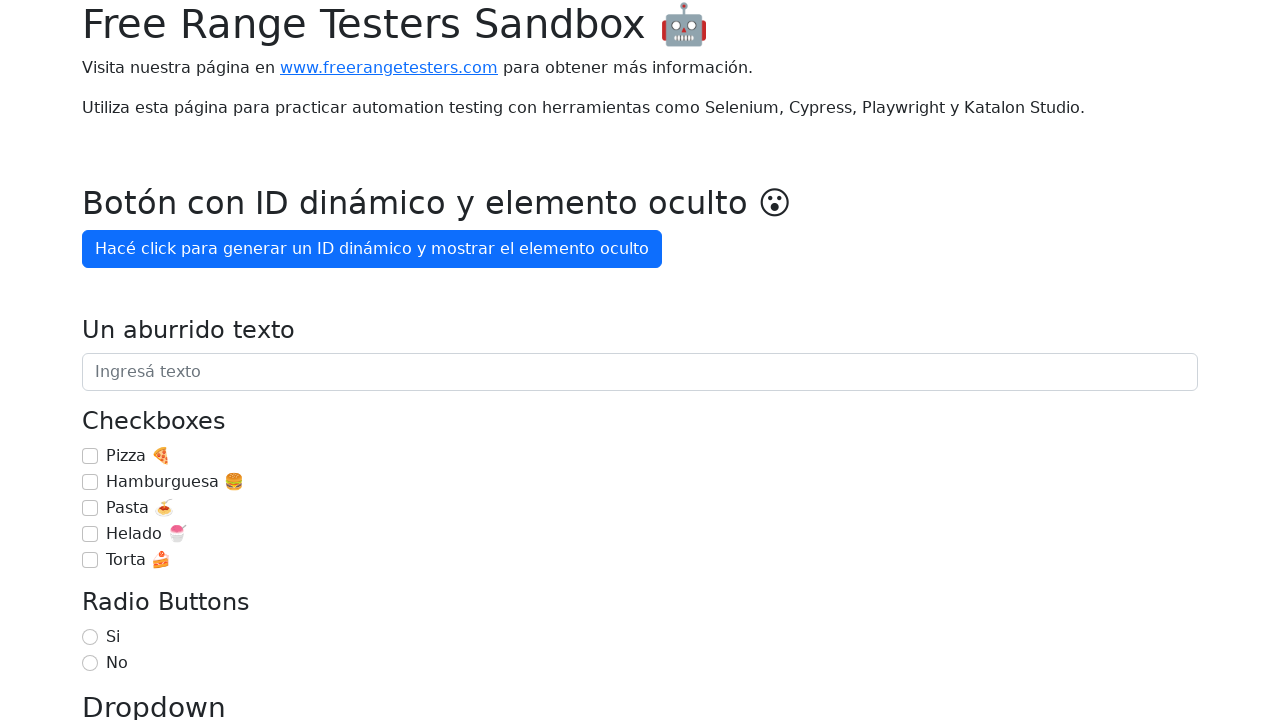

Located Pasta checkbox element
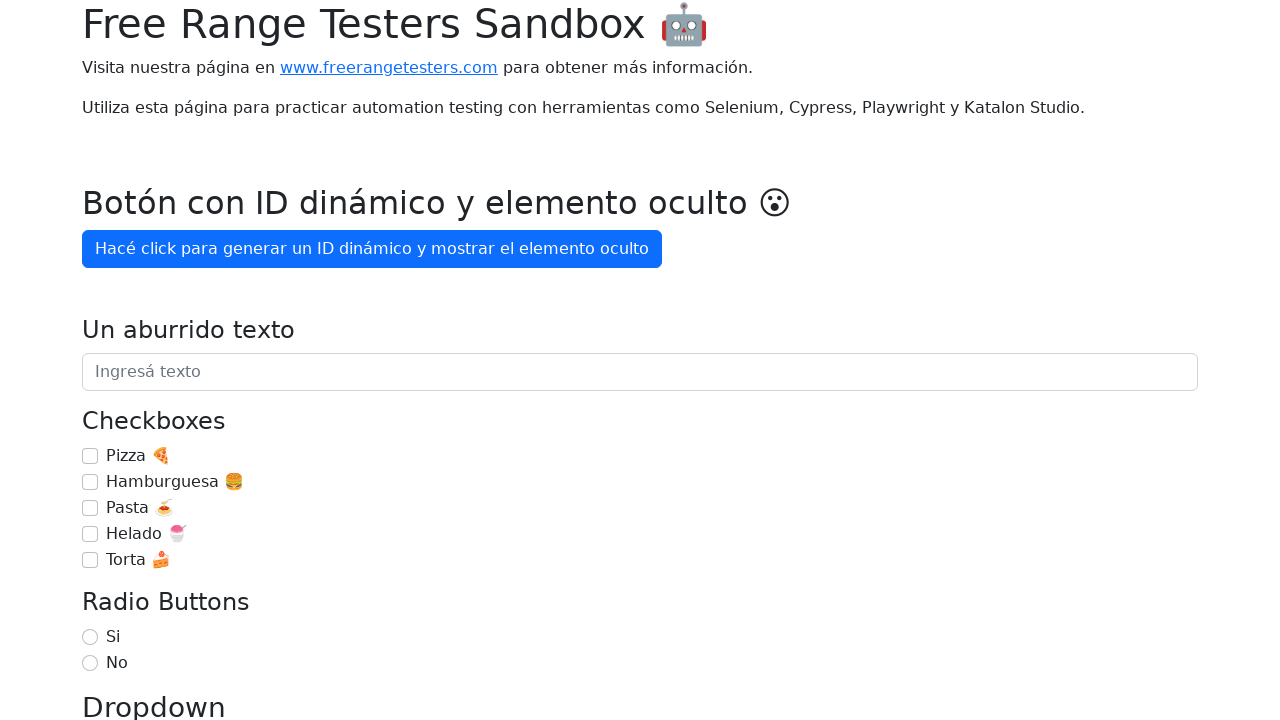

Clicked to check the Pasta checkbox at (90, 508) on internal:role=checkbox[name="Pasta 🍝"i]
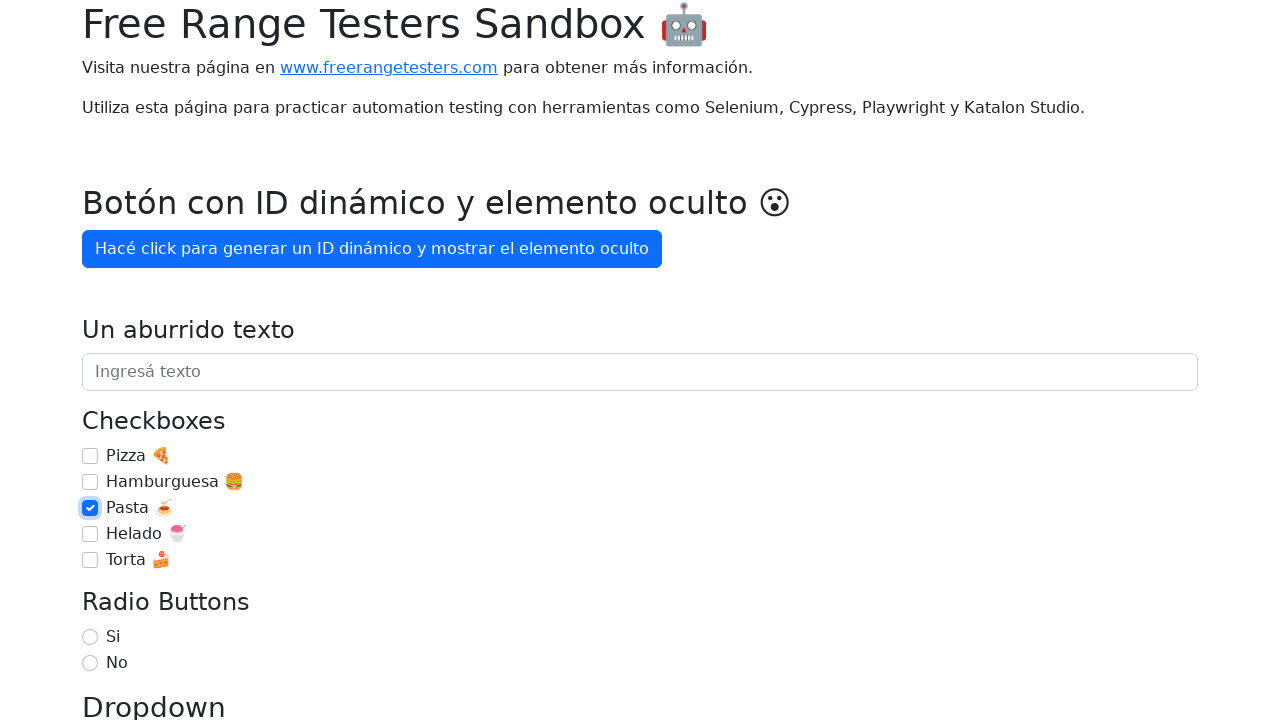

Verified that Pasta checkbox is checked
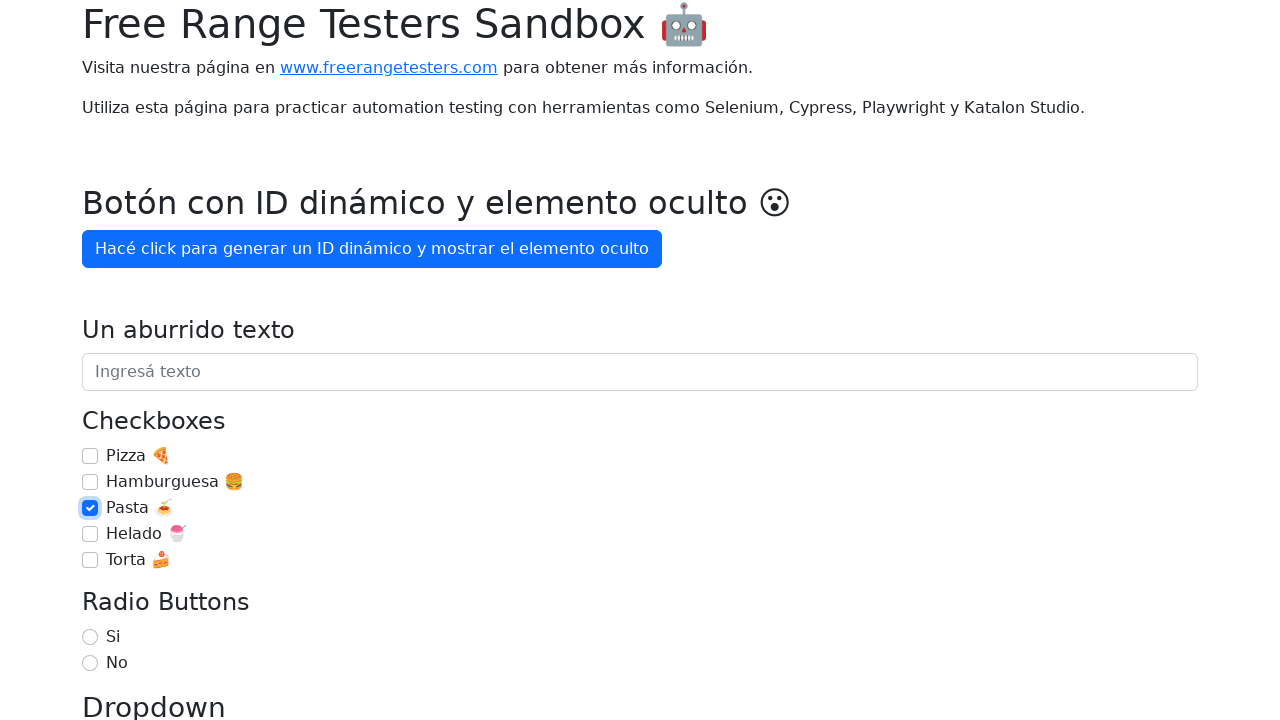

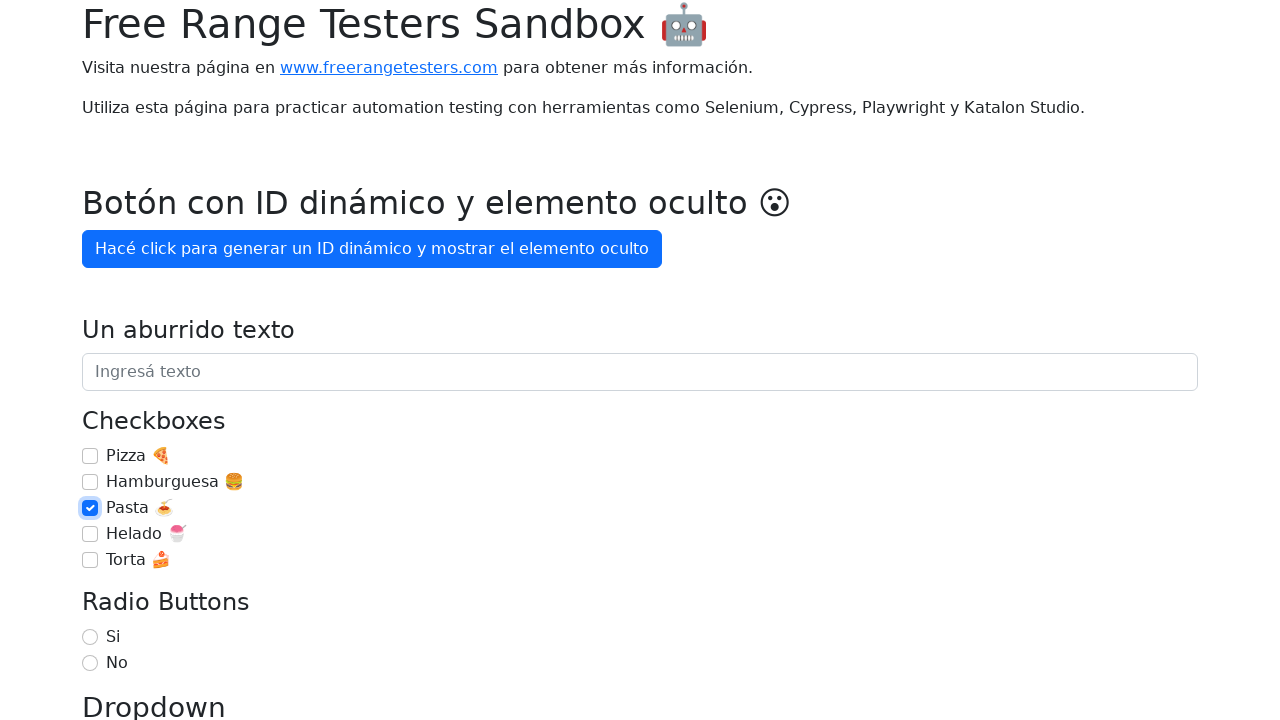